Tests that the 'Will enable 5 seconds' button becomes enabled after 5 seconds on the dynamic properties page

Starting URL: https://demoqa.com/dynamic-properties

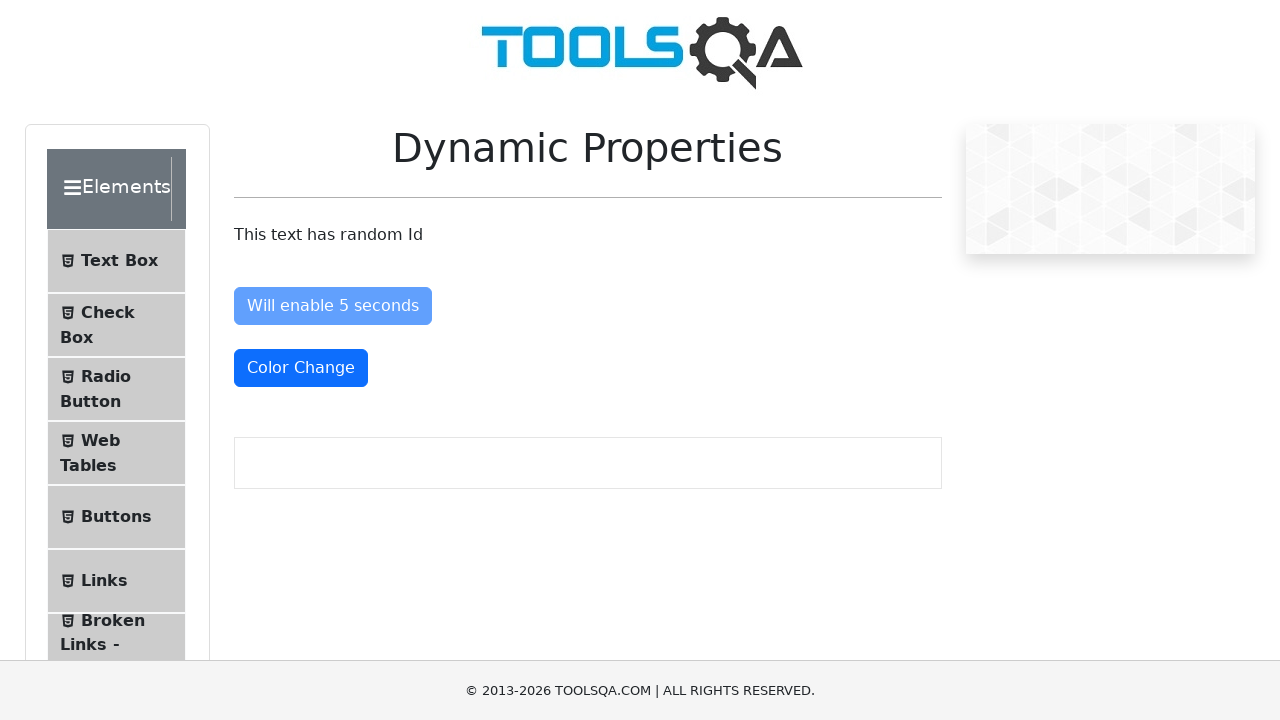

Navigated to dynamic properties page
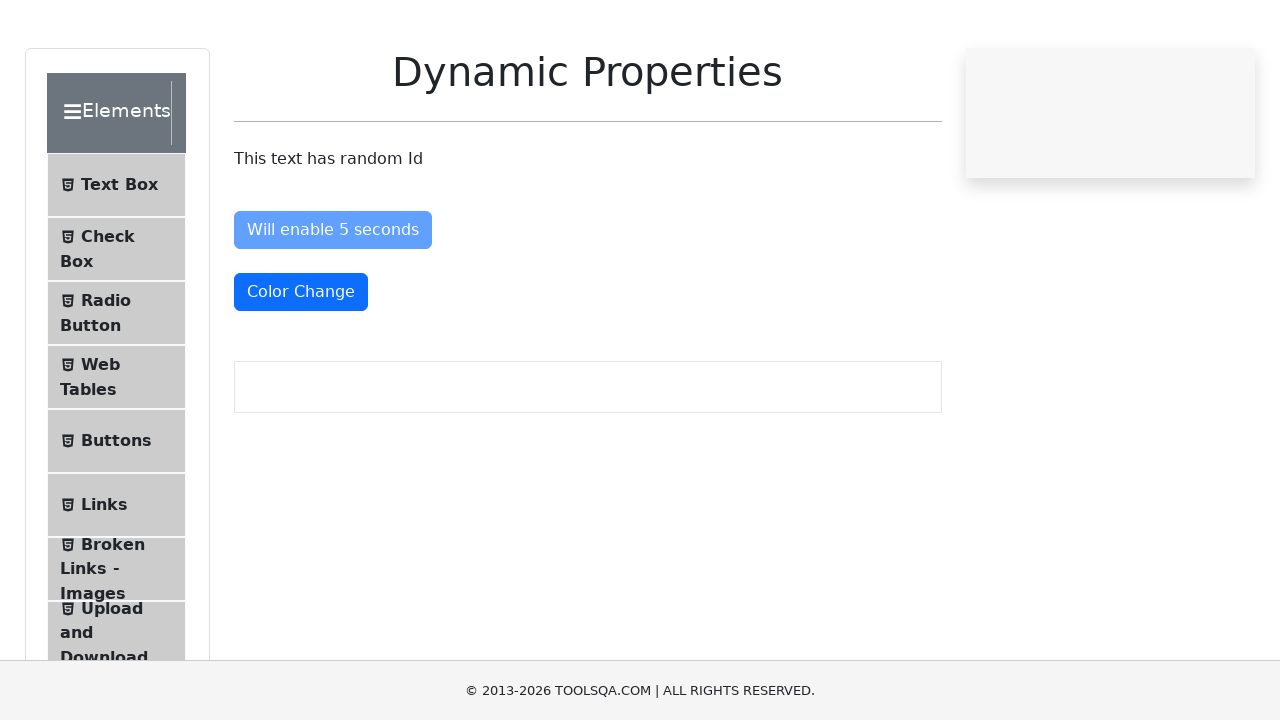

'Will enable 5 seconds' button became enabled after 5 seconds
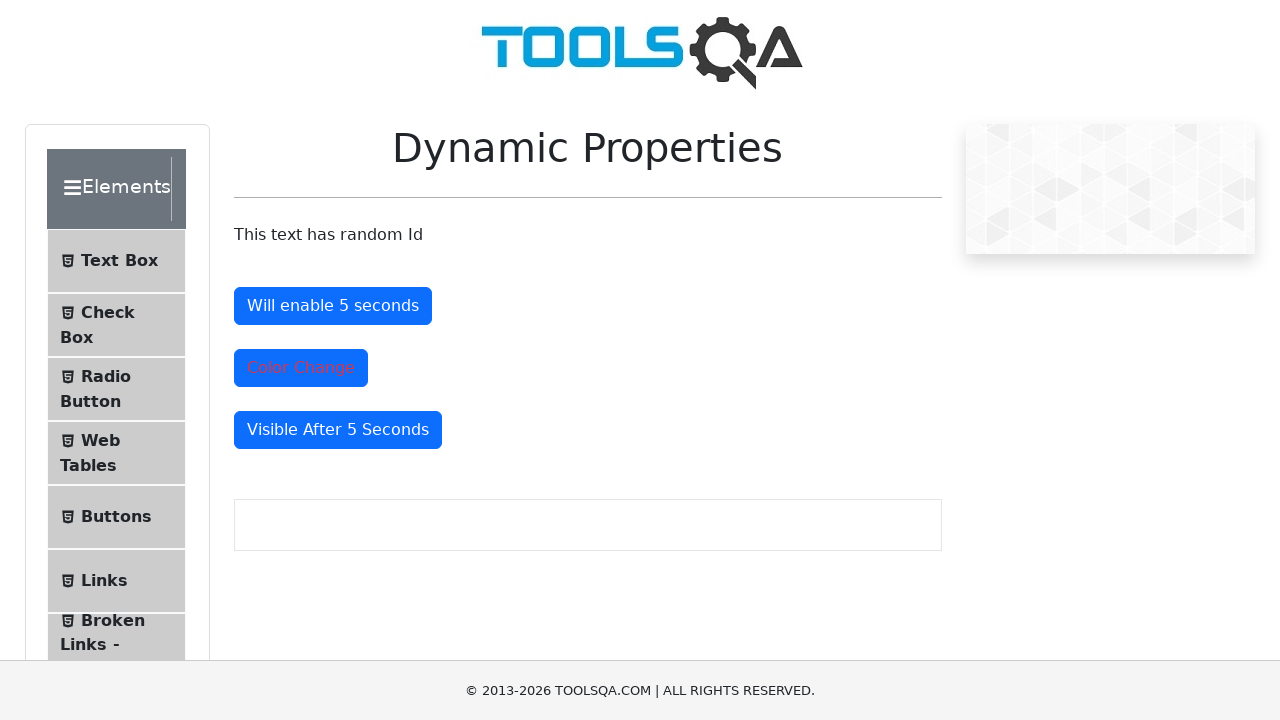

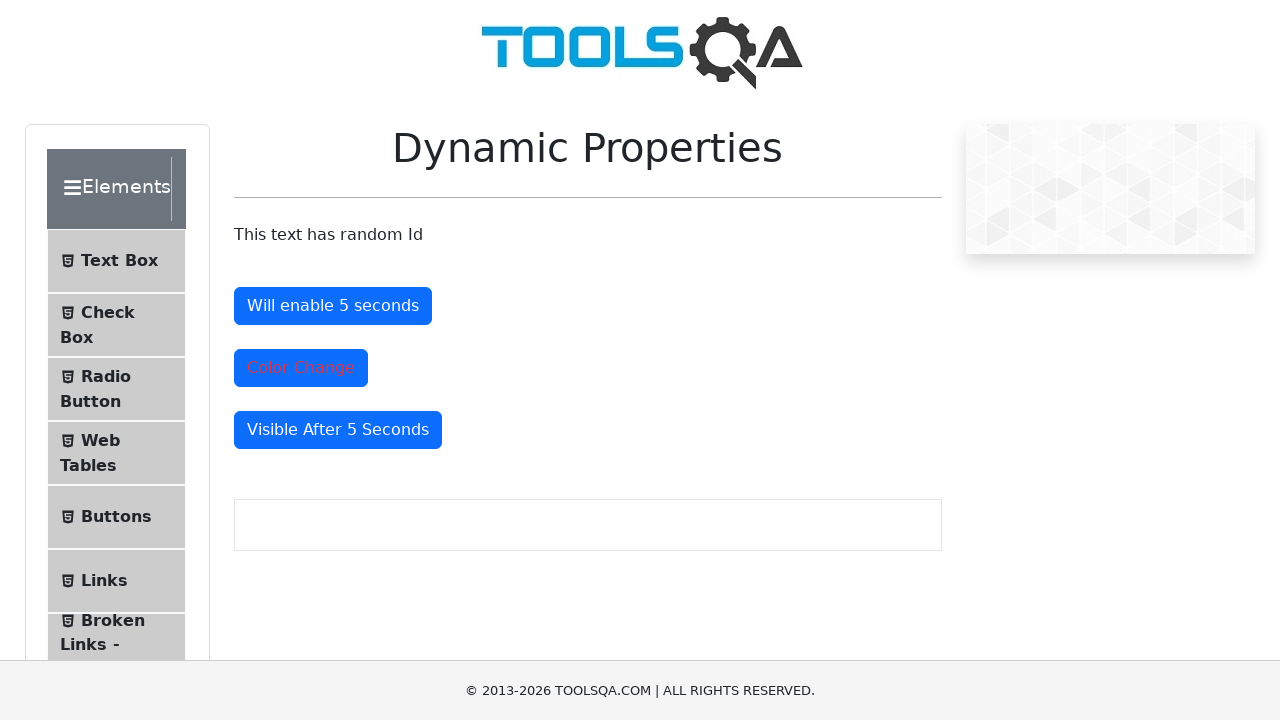